Tests static dropdown selection functionality by selecting options using different methods (by index, by visible text, and by value)

Starting URL: https://rahulshettyacademy.com/dropdownsPractise/

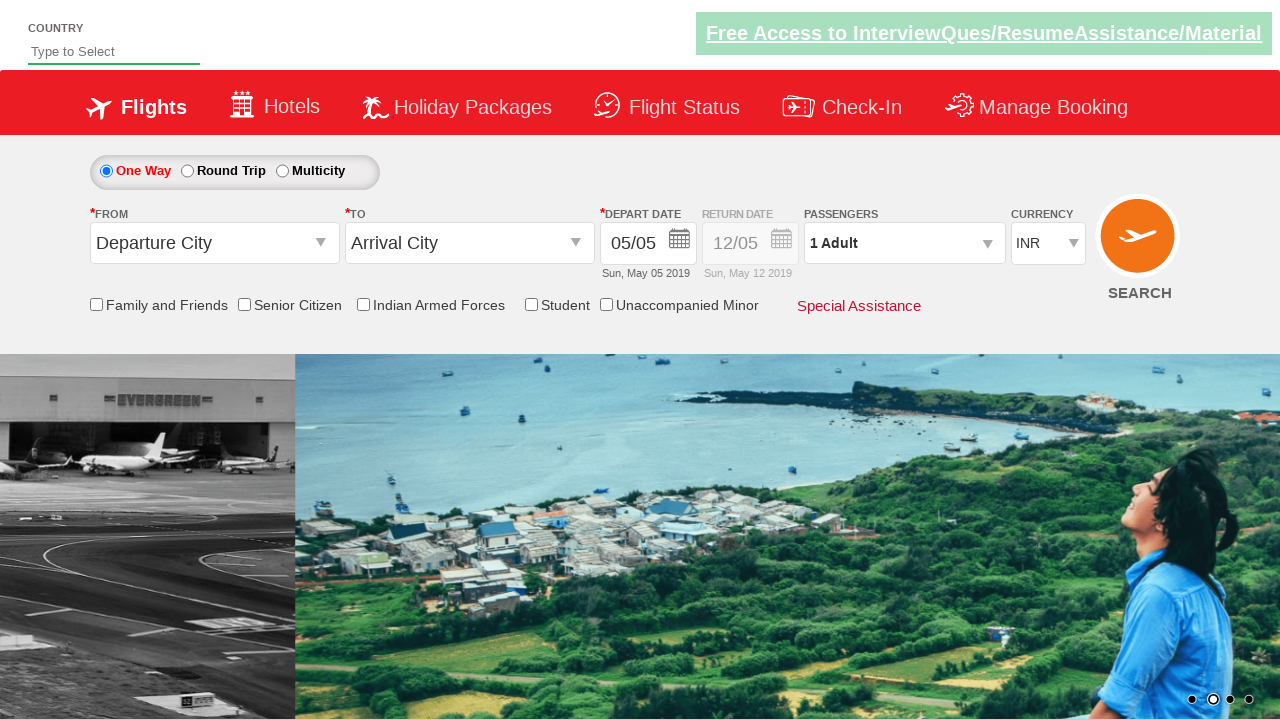

Located currency dropdown element
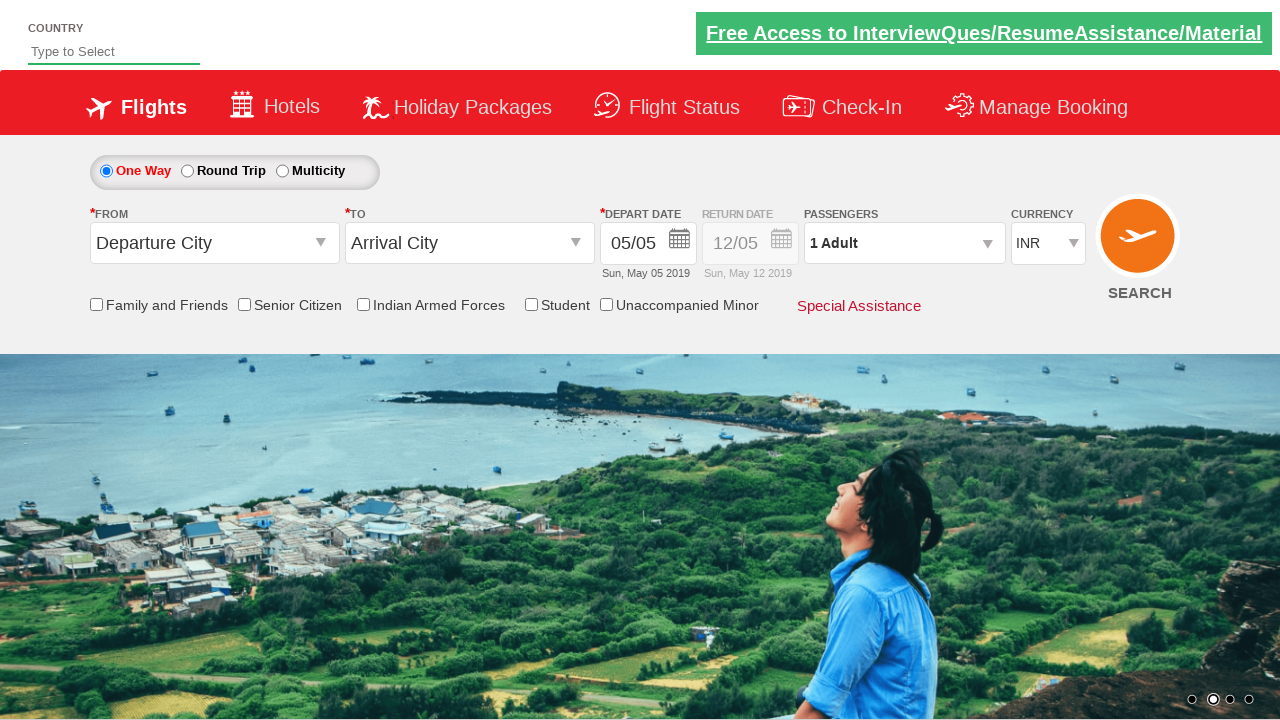

Selected 4th option in dropdown by index on #ctl00_mainContent_DropDownListCurrency
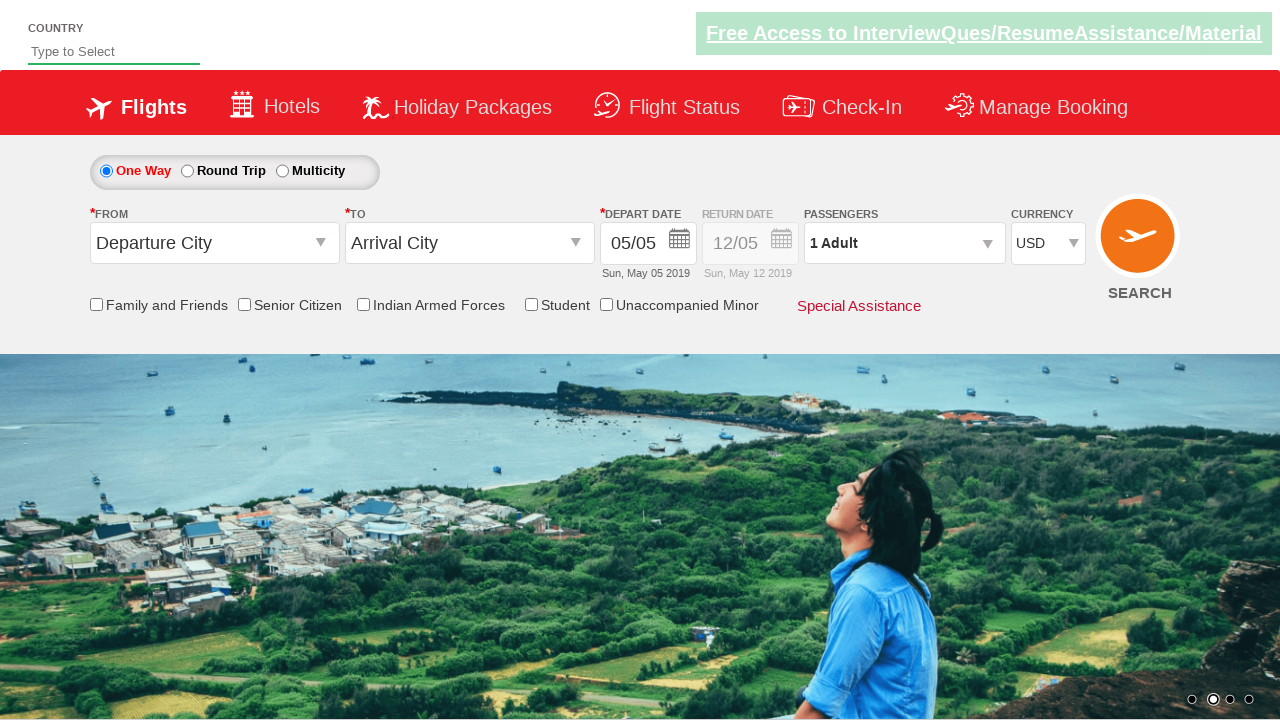

Selected AED option by visible text on #ctl00_mainContent_DropDownListCurrency
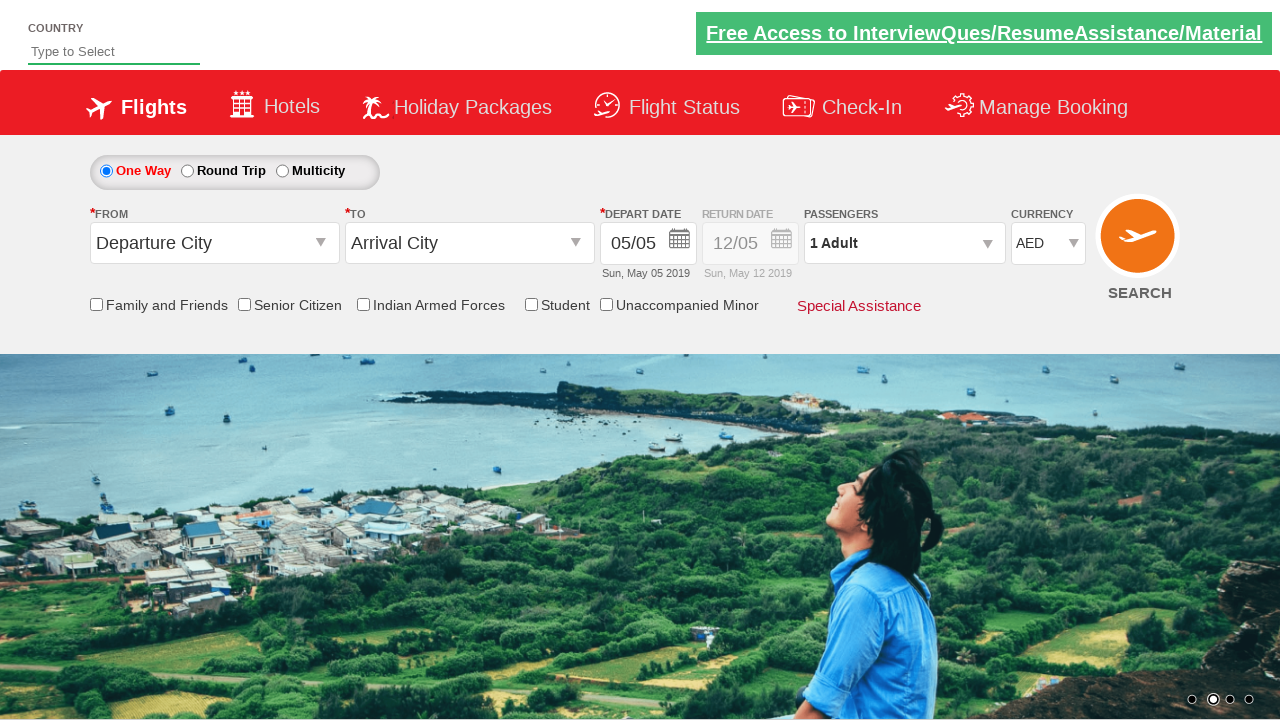

Selected INR option by value on #ctl00_mainContent_DropDownListCurrency
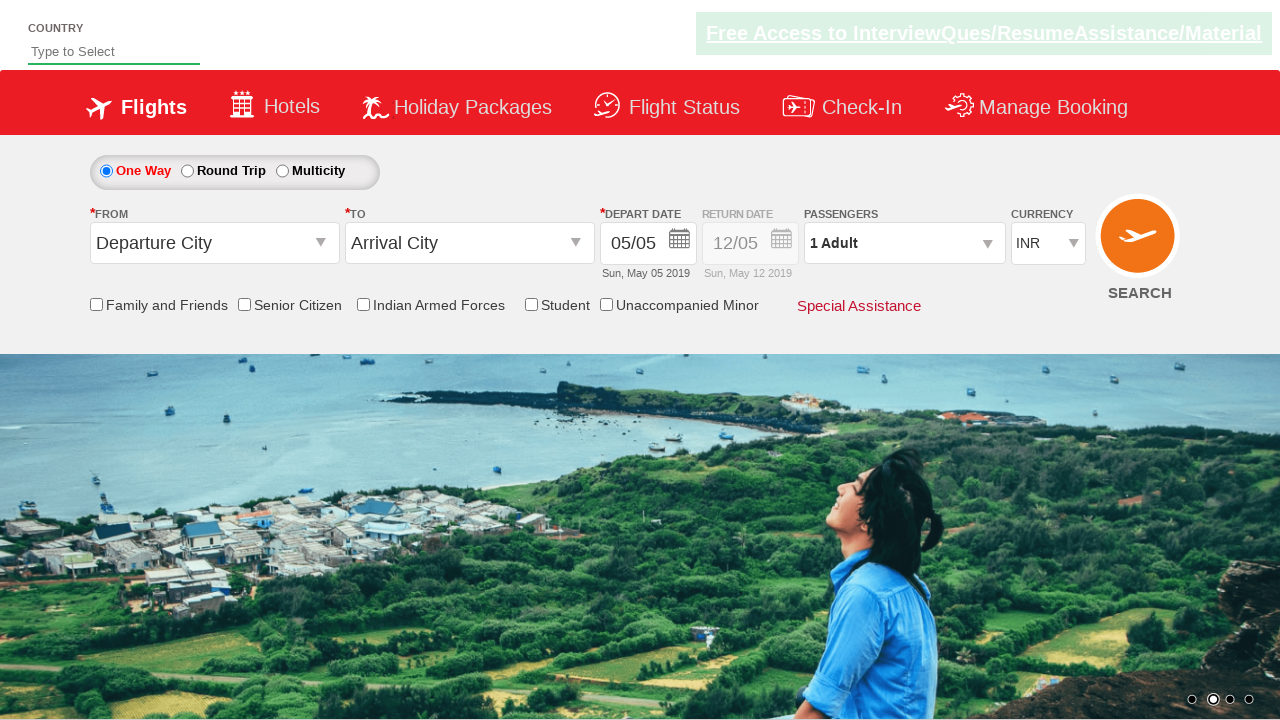

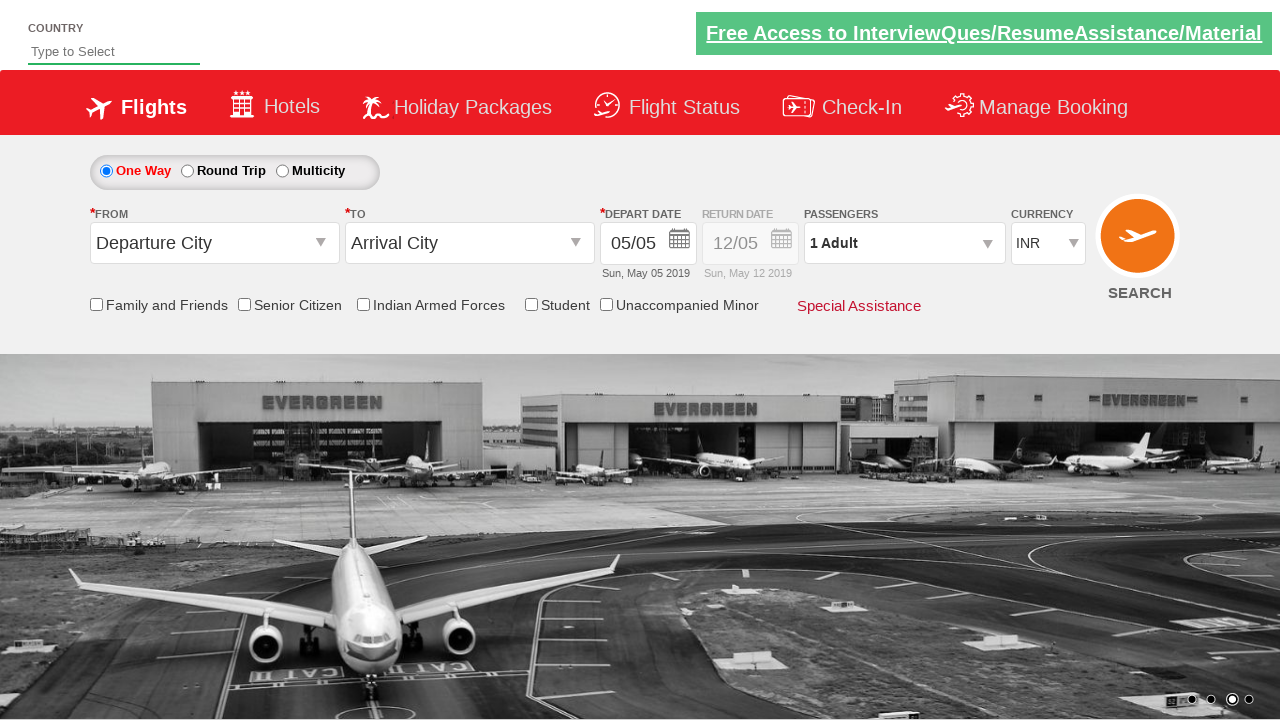